Tests a form that requires calculating the sum of two numbers and selecting the result from a dropdown menu

Starting URL: http://suninjuly.github.io/selects2.html

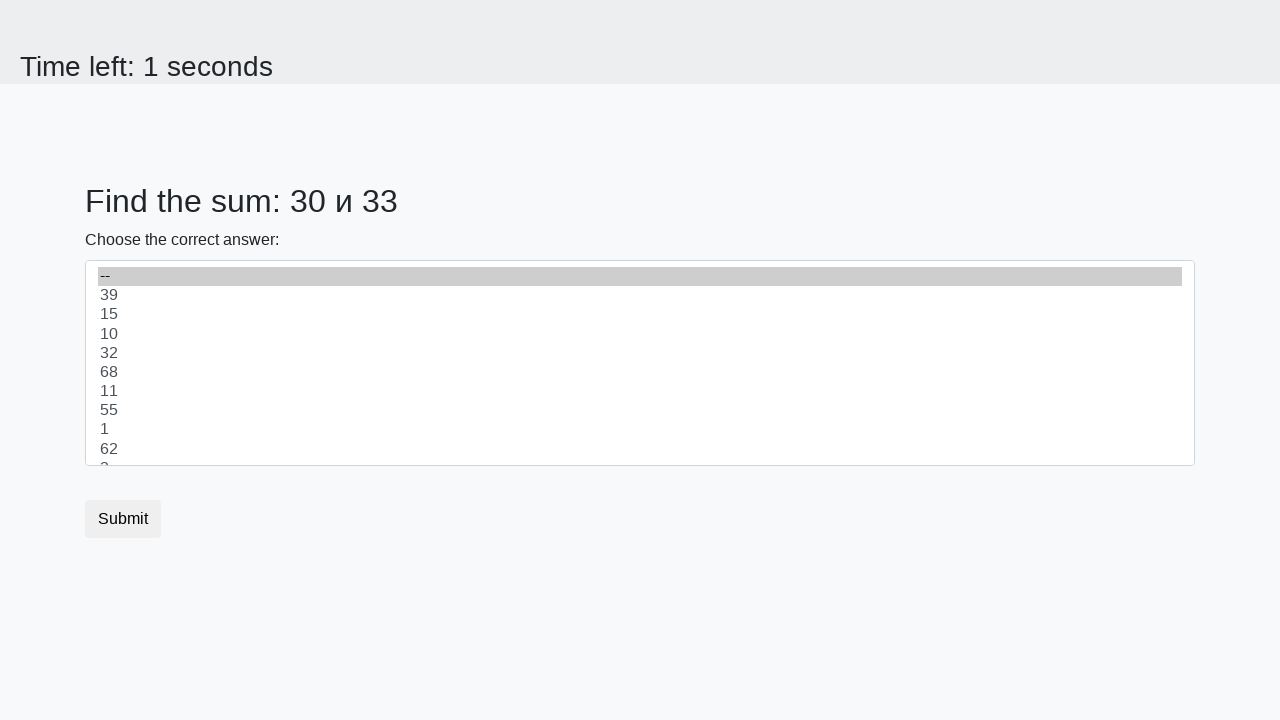

Retrieved first number from #num1 element
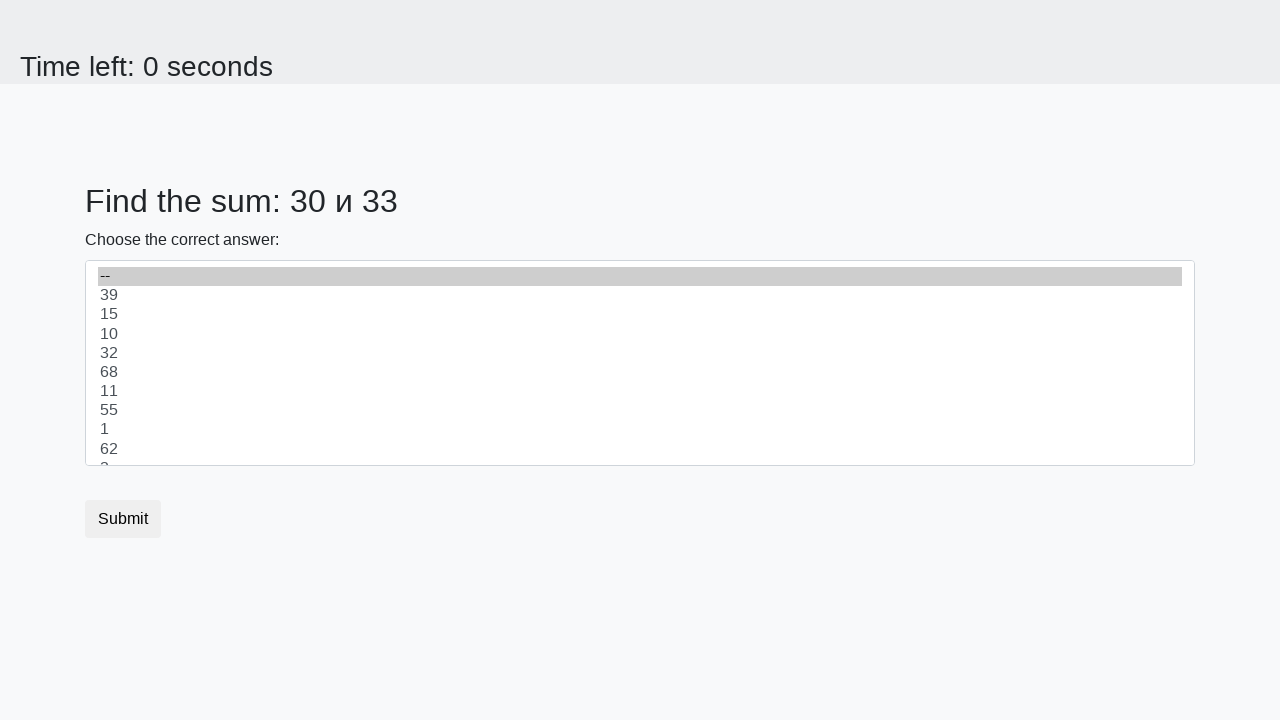

Retrieved second number from #num2 element
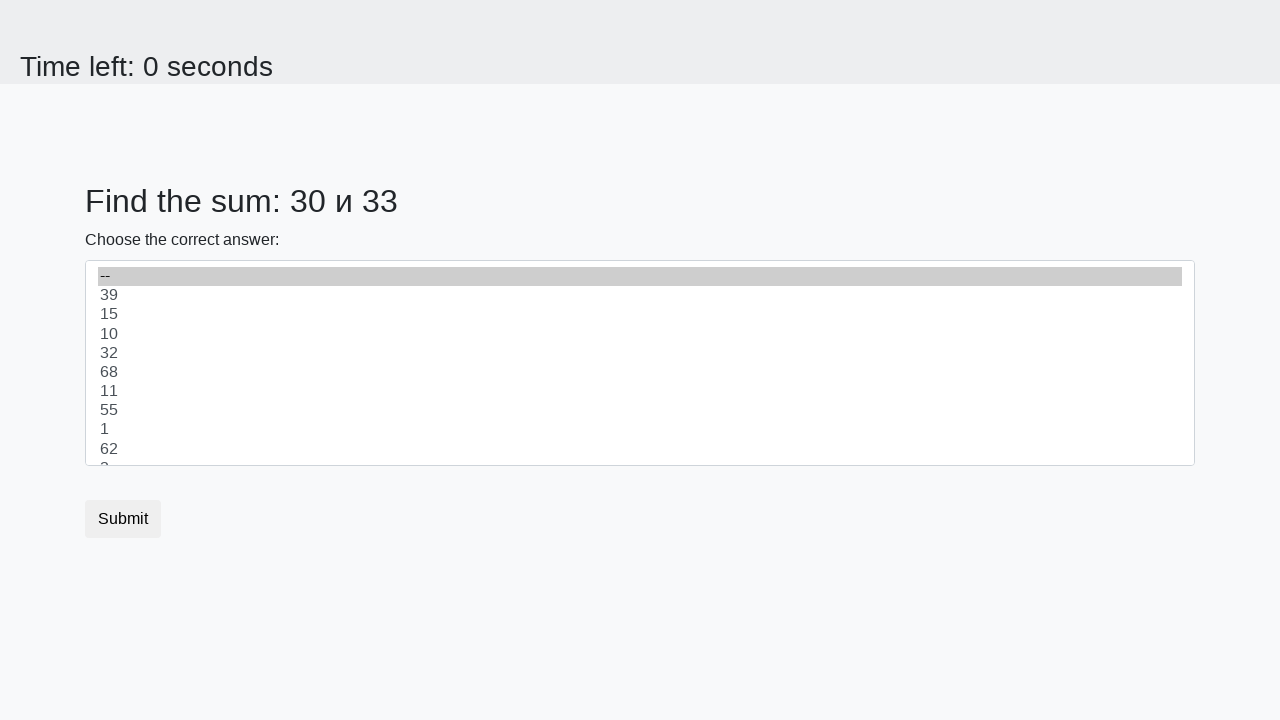

Calculated sum of 30 + 33 = 63
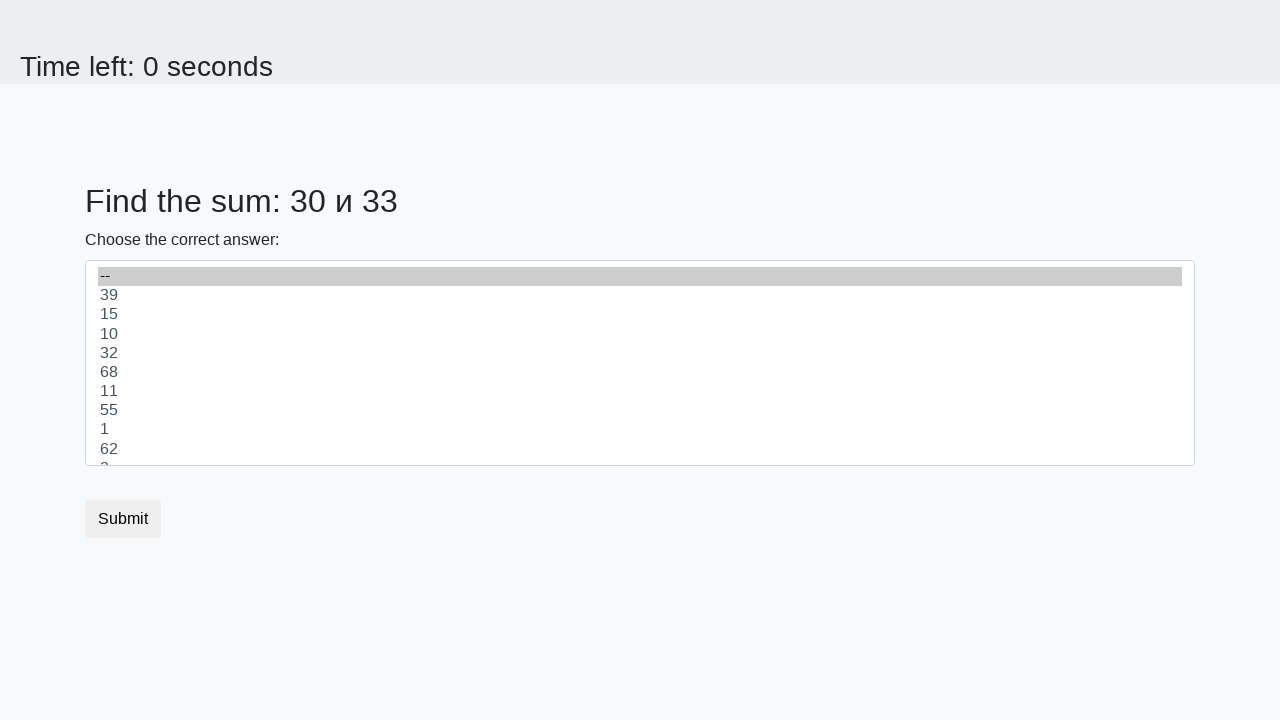

Selected calculated sum 63 from dropdown menu on #dropdown
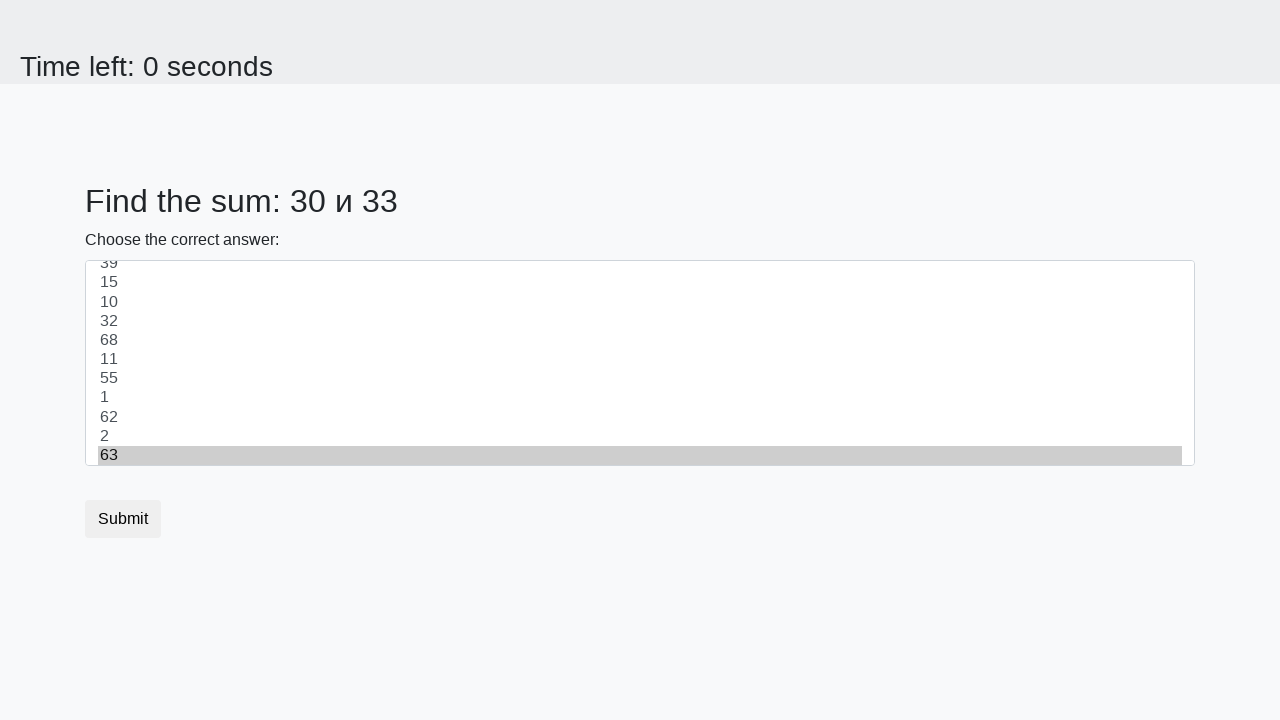

Clicked submit button to complete form at (123, 519) on .btn-default
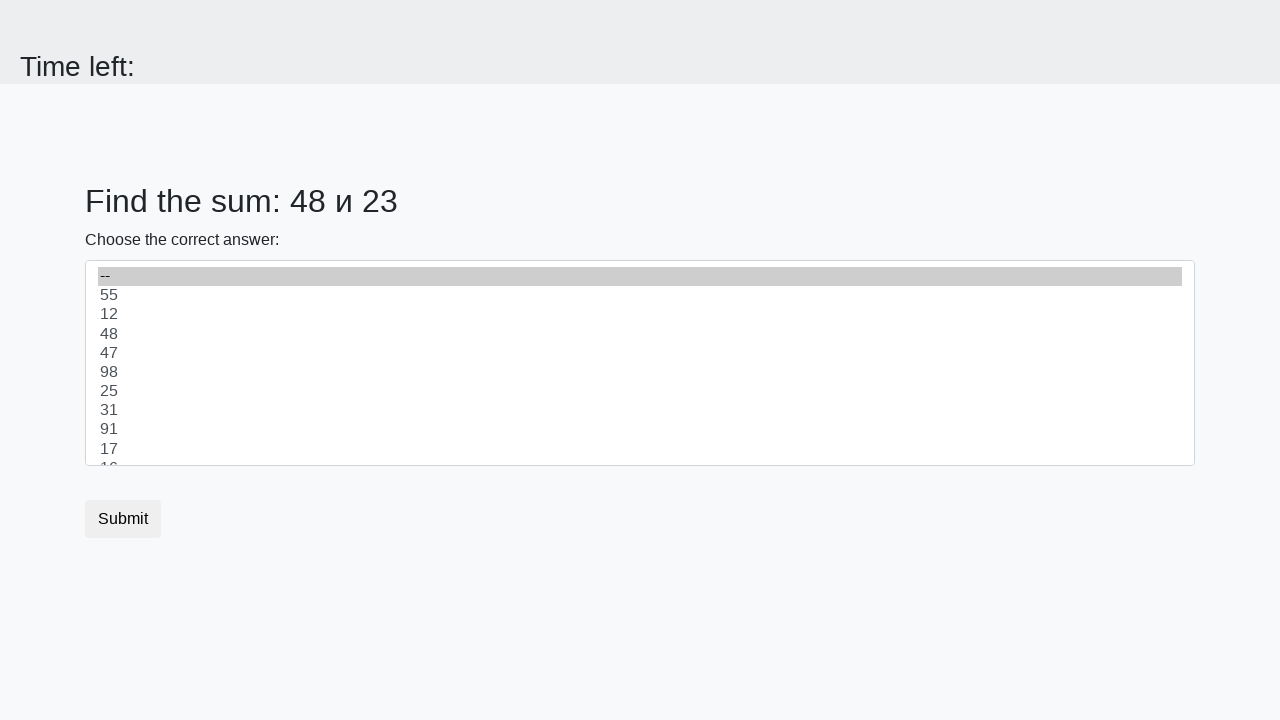

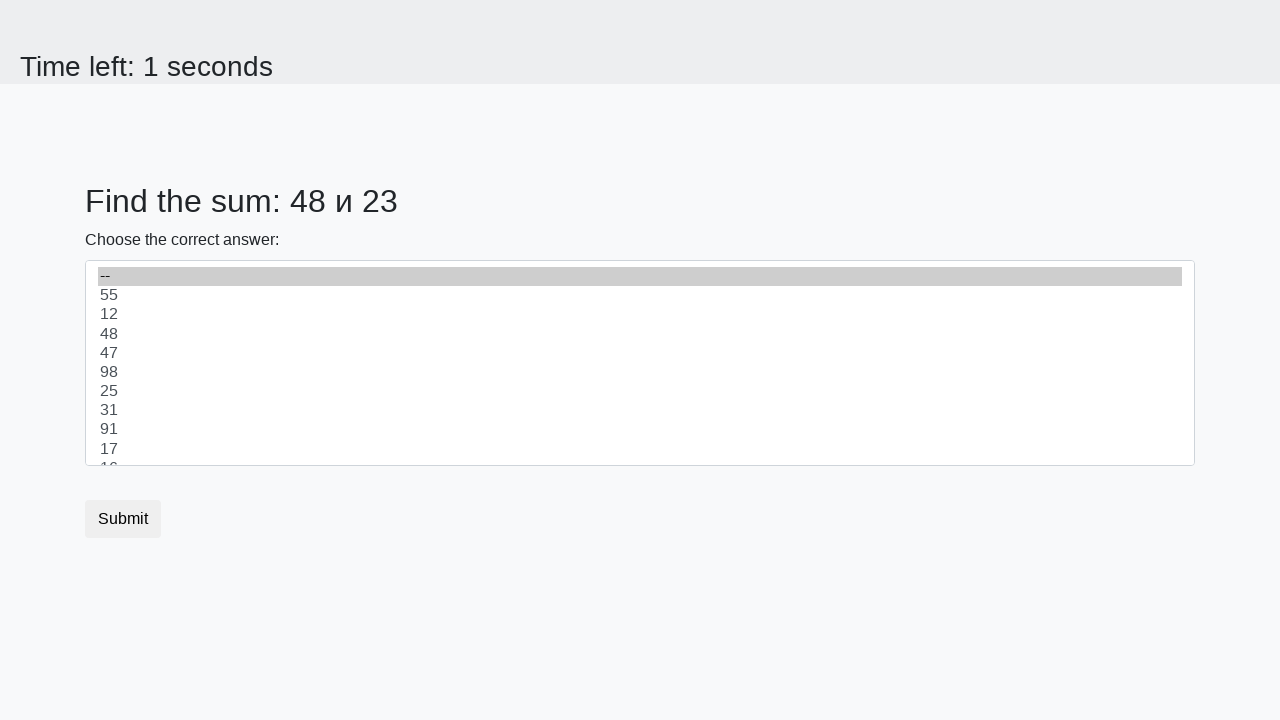